Tests explicit wait functionality by clicking a button that triggers timed text display, then waits for and verifies that the text "WebDriver" appears in a specific element. The test performs this action twice to verify the behavior.

Starting URL: http://seleniumpractise.blogspot.com/2016/08/how-to-use-explicit-wait-in-selenium.html

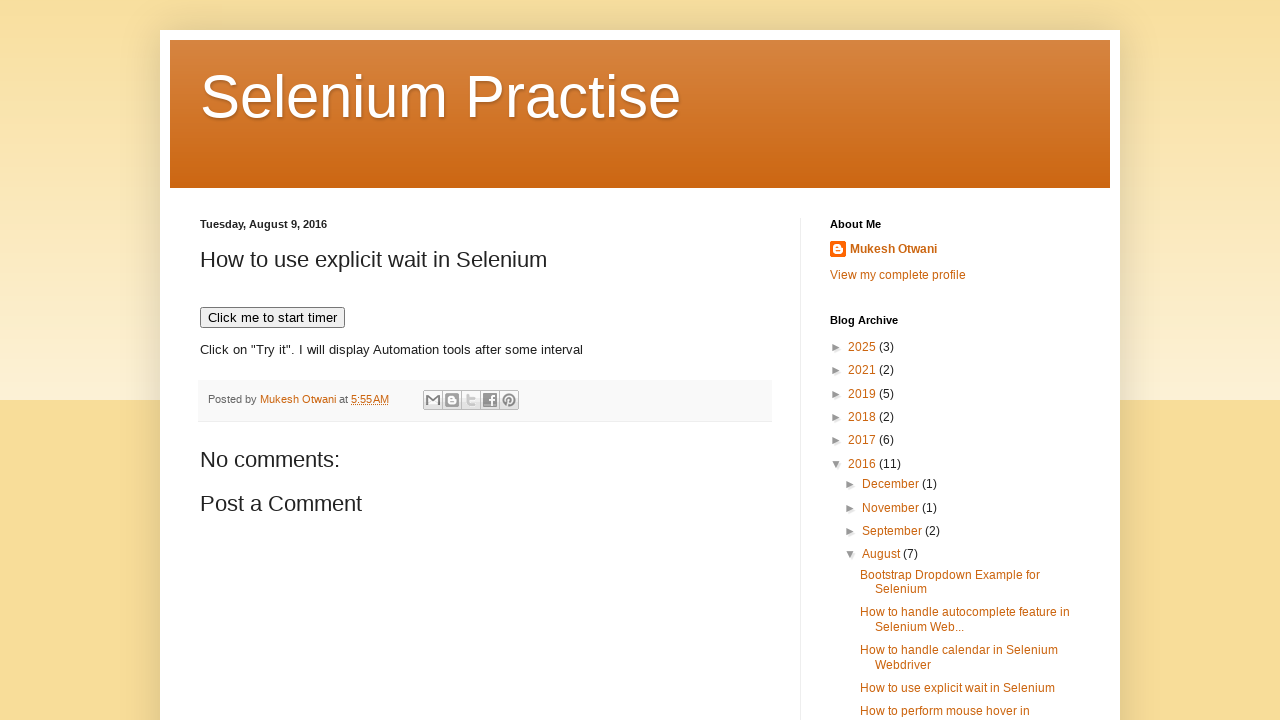

Refreshed the page
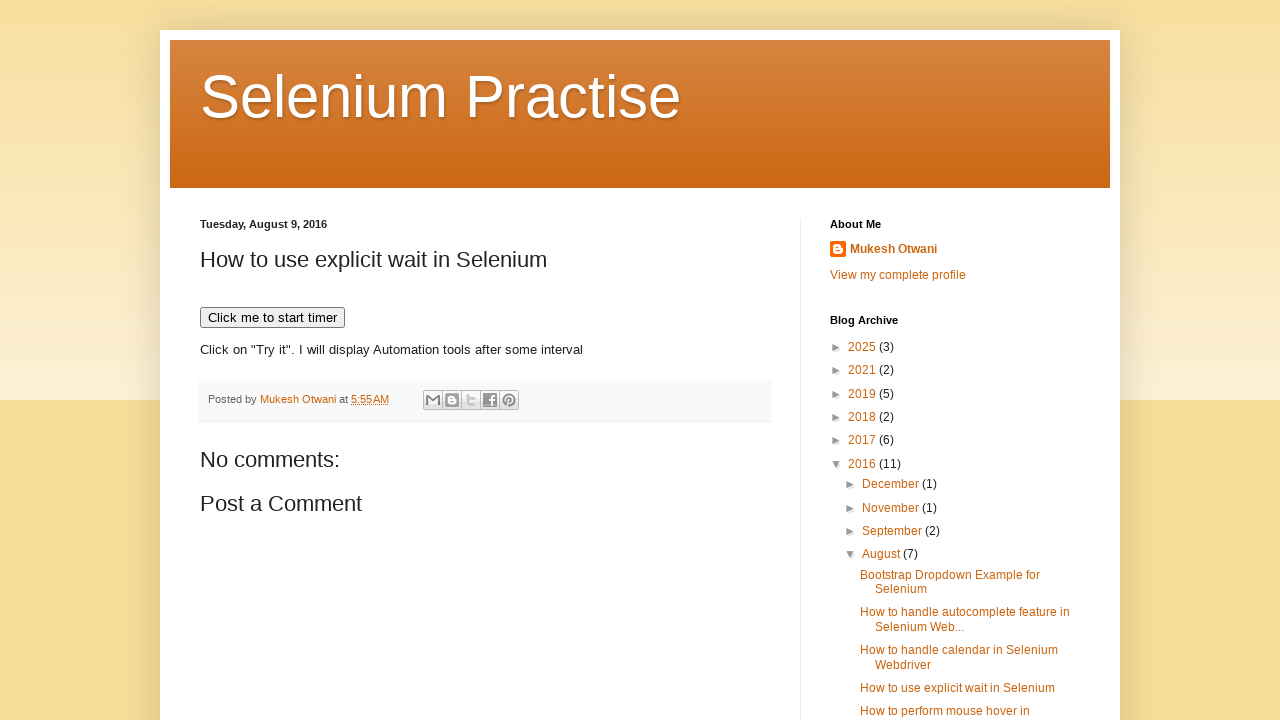

Clicked button to trigger timed text display at (272, 318) on xpath=//button[@onclick='timedText()']
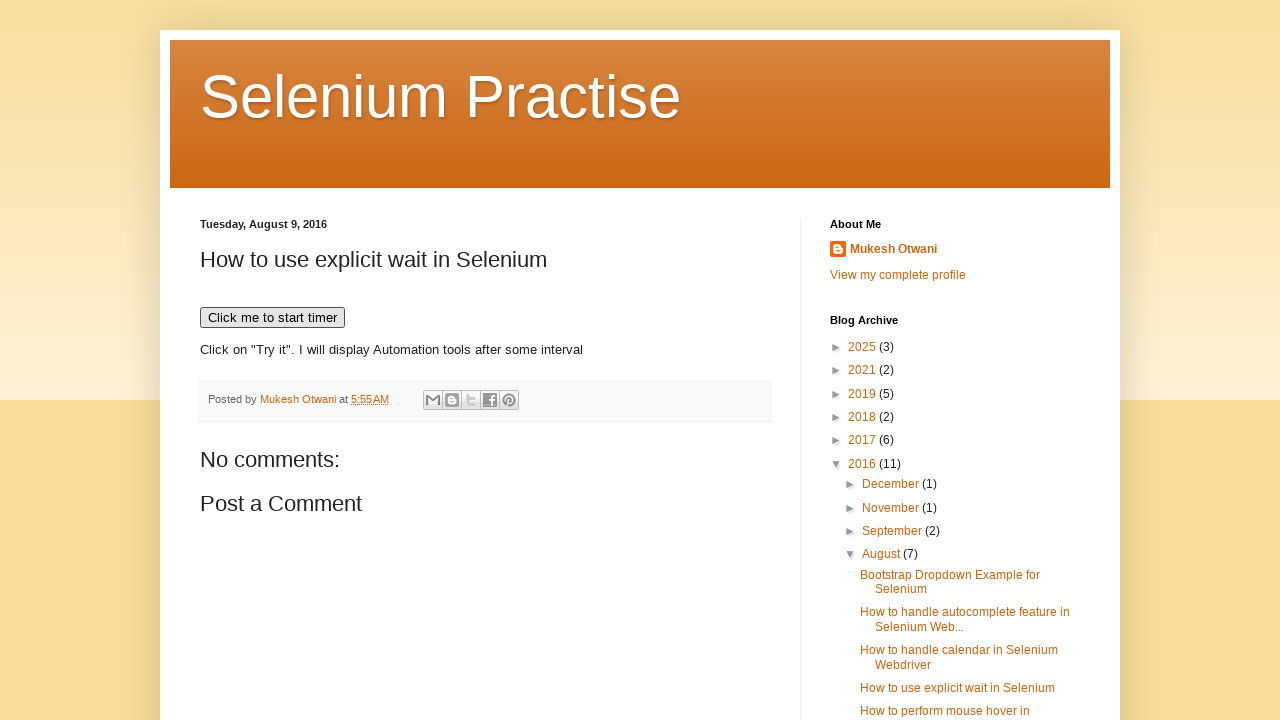

Demo element selector found
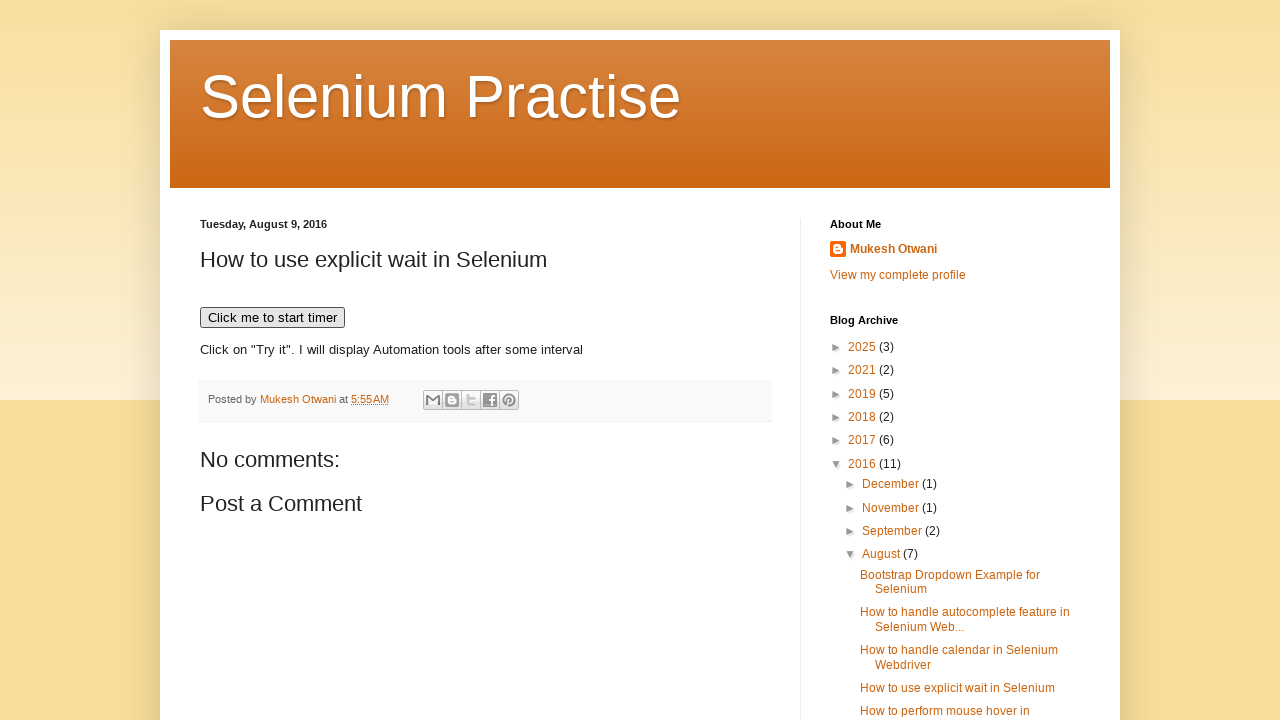

Demo element became visible
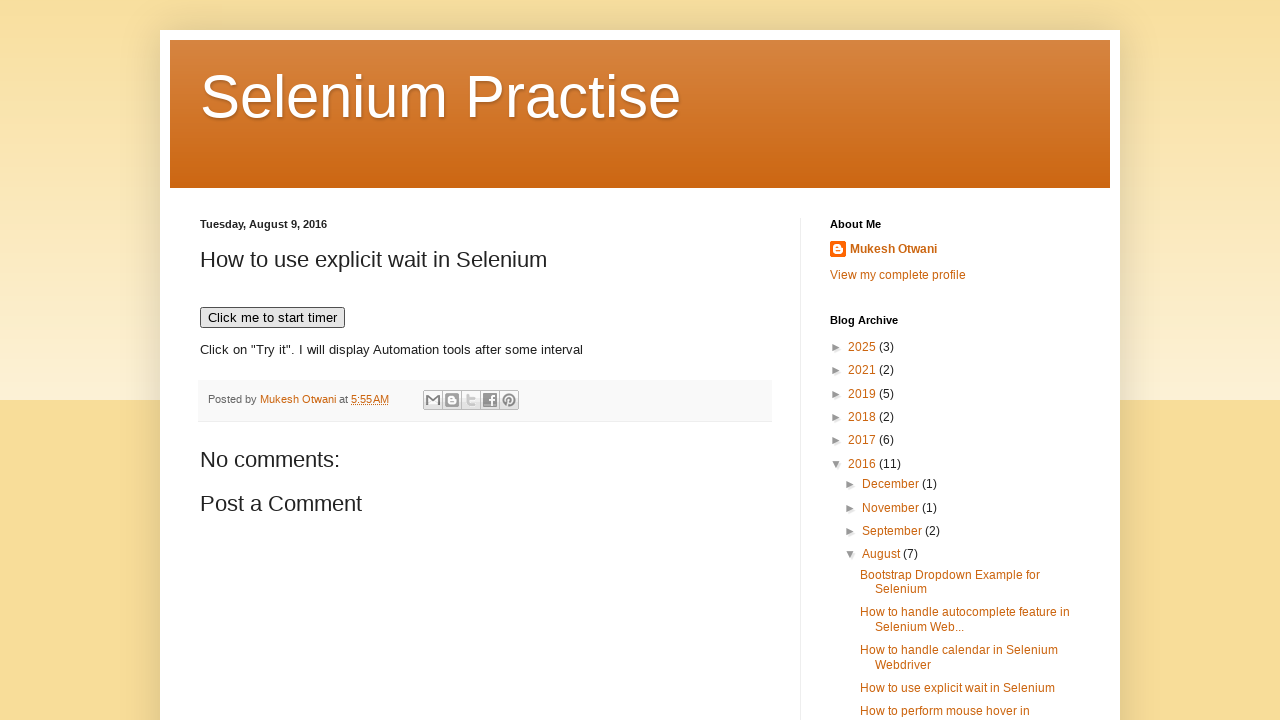

Located demo text element
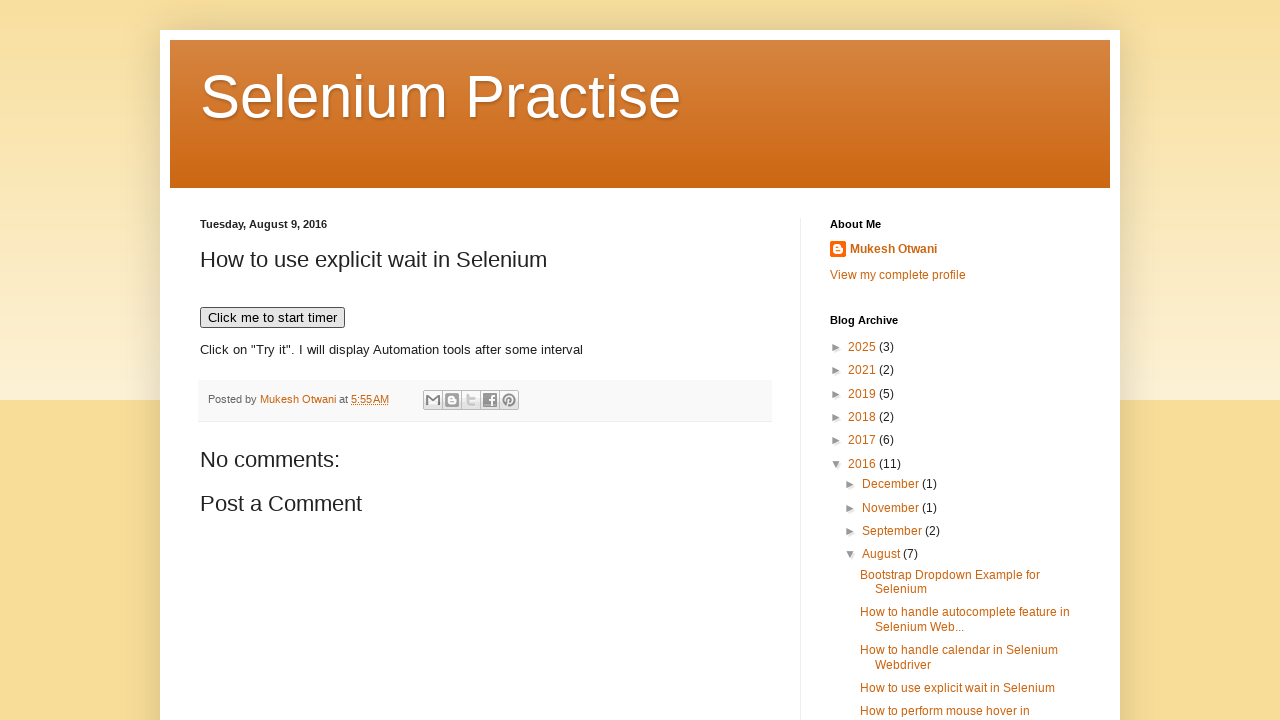

Confirmed demo text element is visible
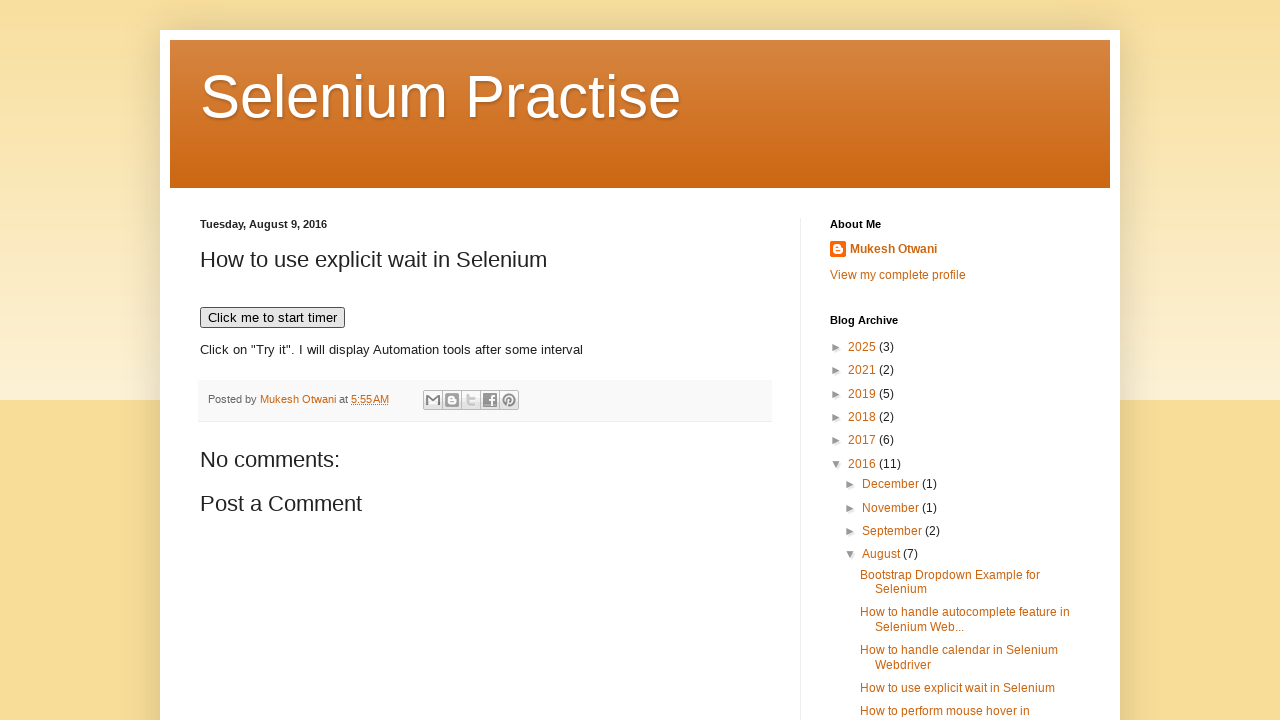

Verified 'WebDriver' text appears in demo element
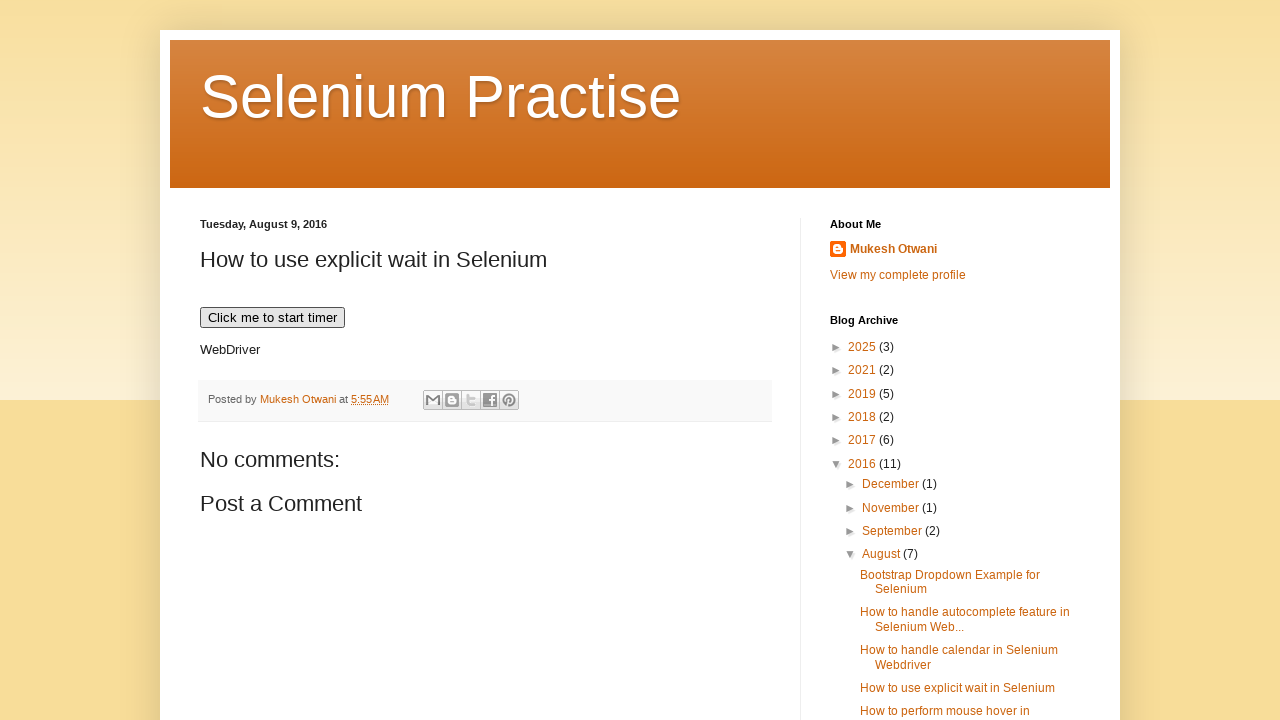

Clicked button second time to trigger timed text display again at (272, 318) on xpath=//button[@onclick='timedText()']
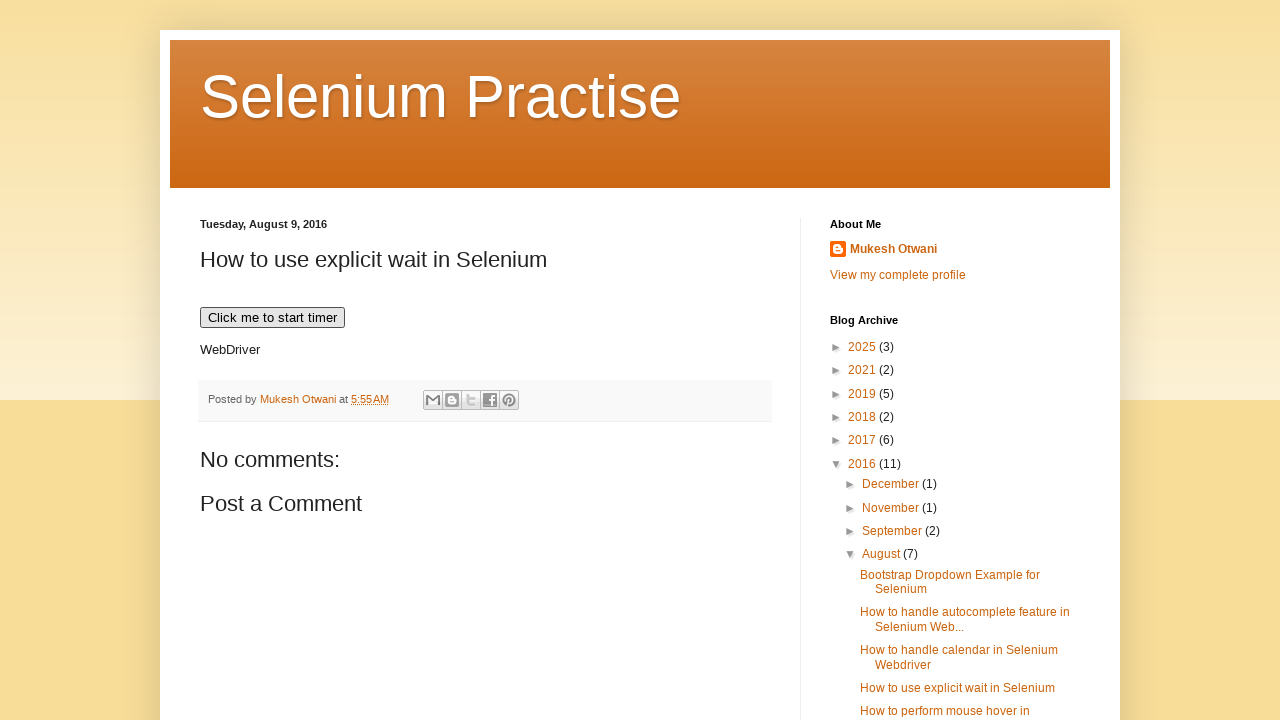

Verified 'WebDriver' text appears in demo element on second trigger
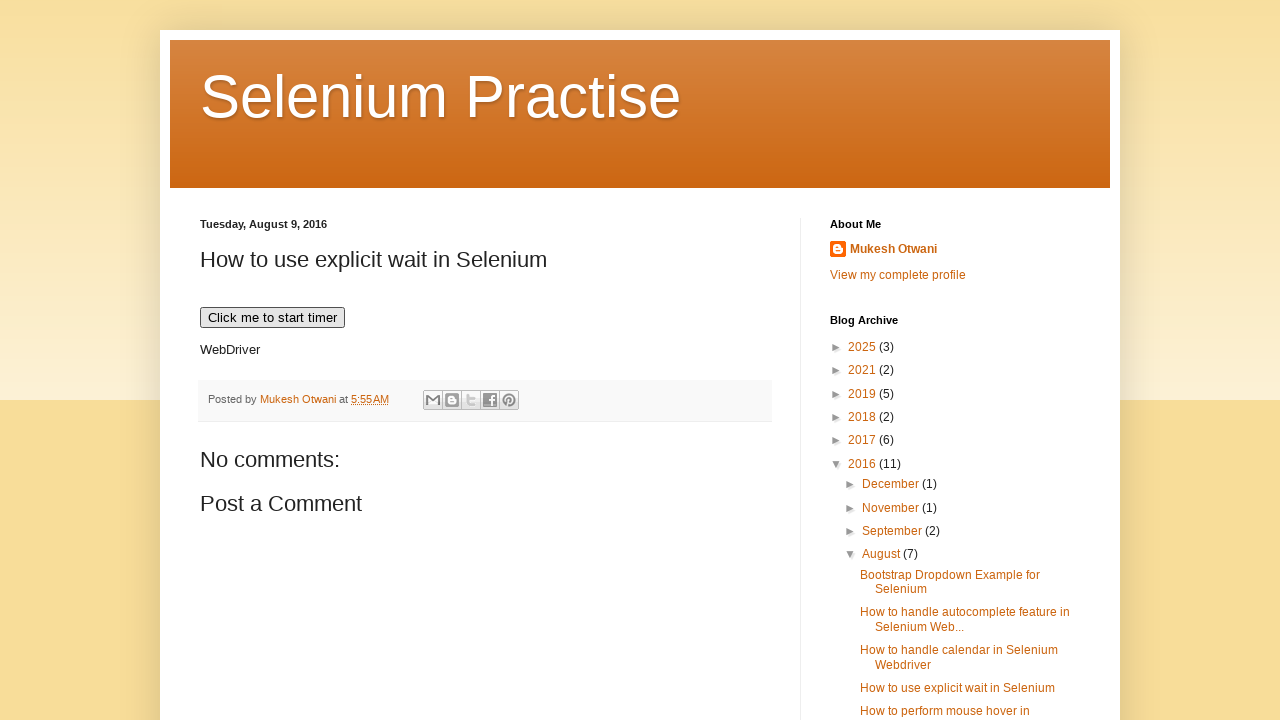

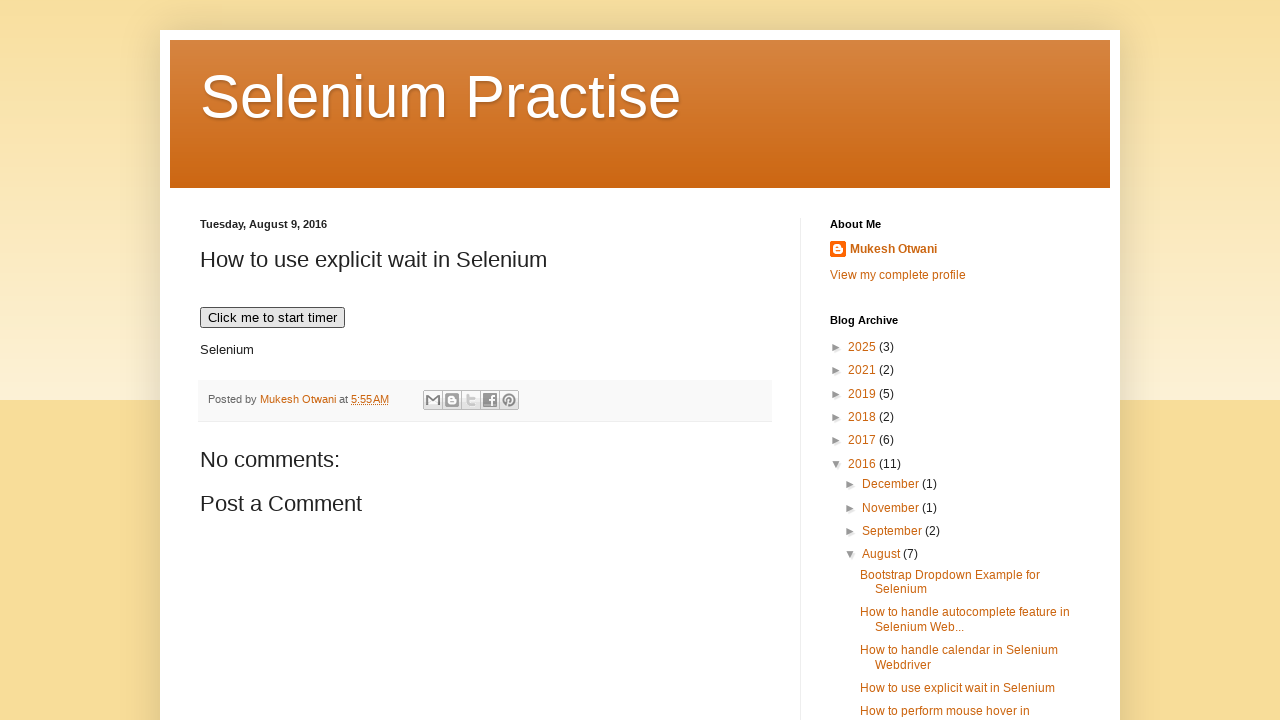